Tests checkbox interaction by checking the first checkbox if it's not already selected

Starting URL: https://the-internet.herokuapp.com/checkboxes

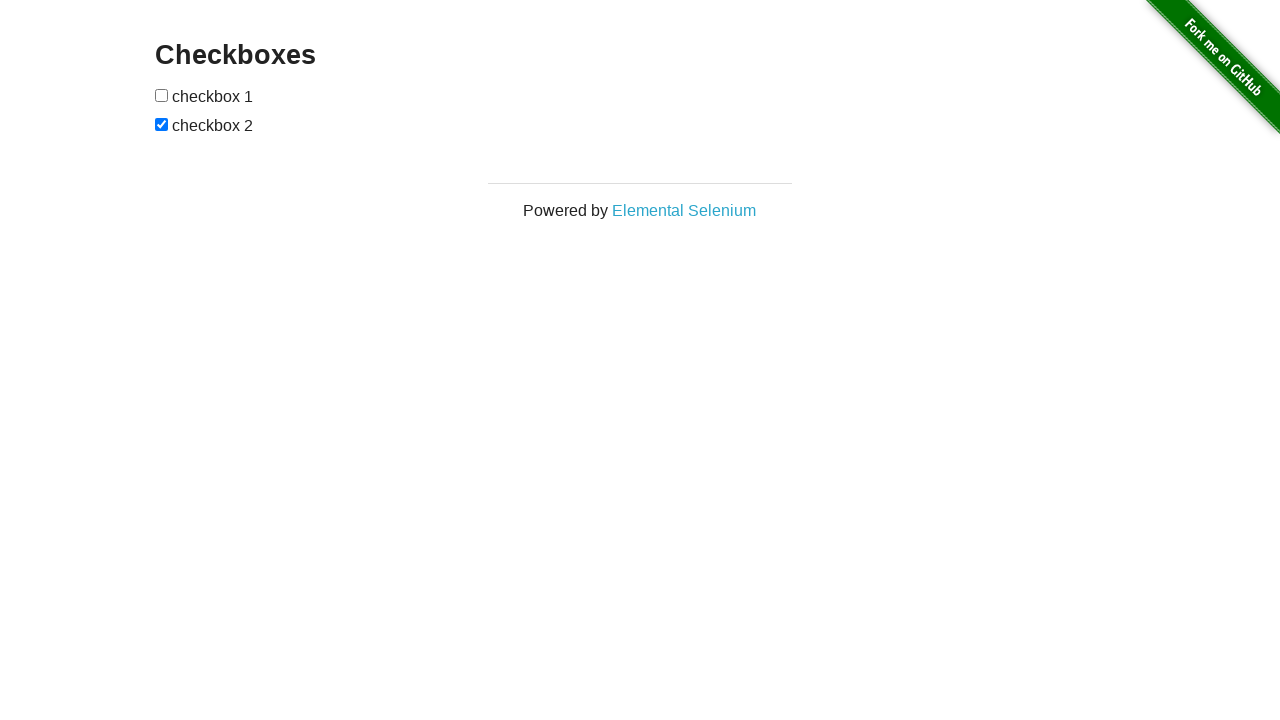

Navigated to checkboxes page
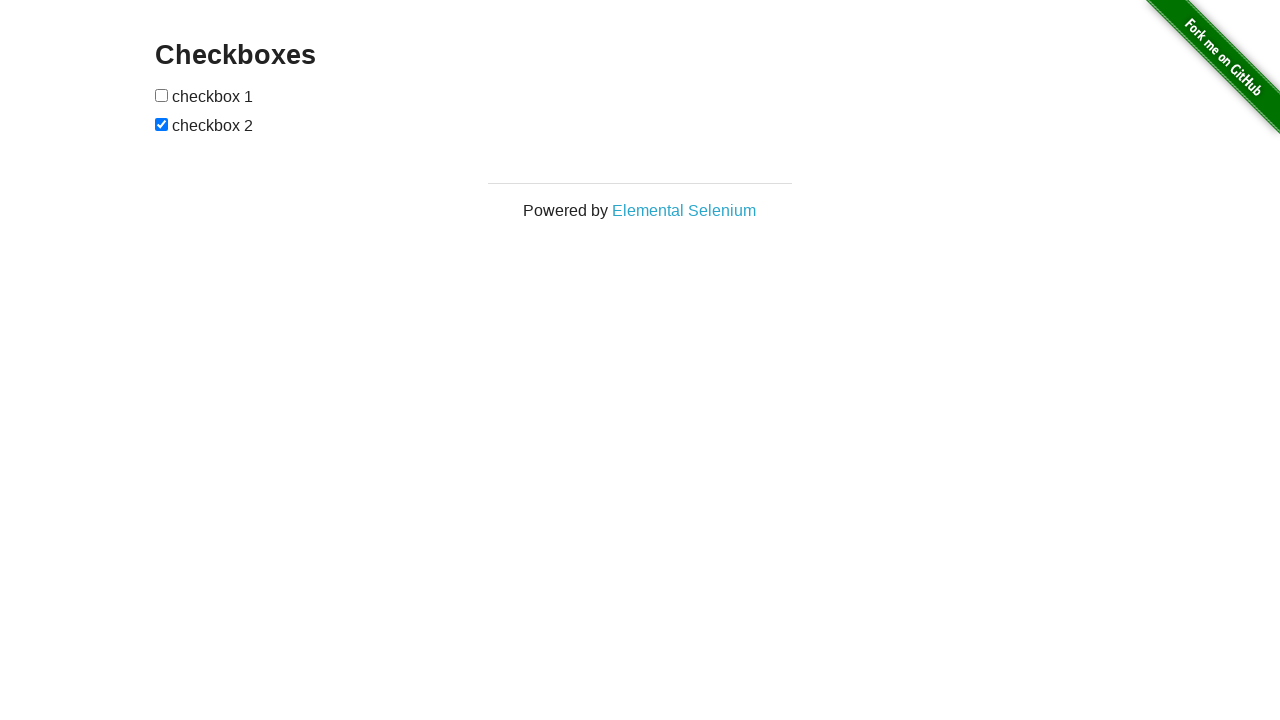

Located all checkboxes on the page
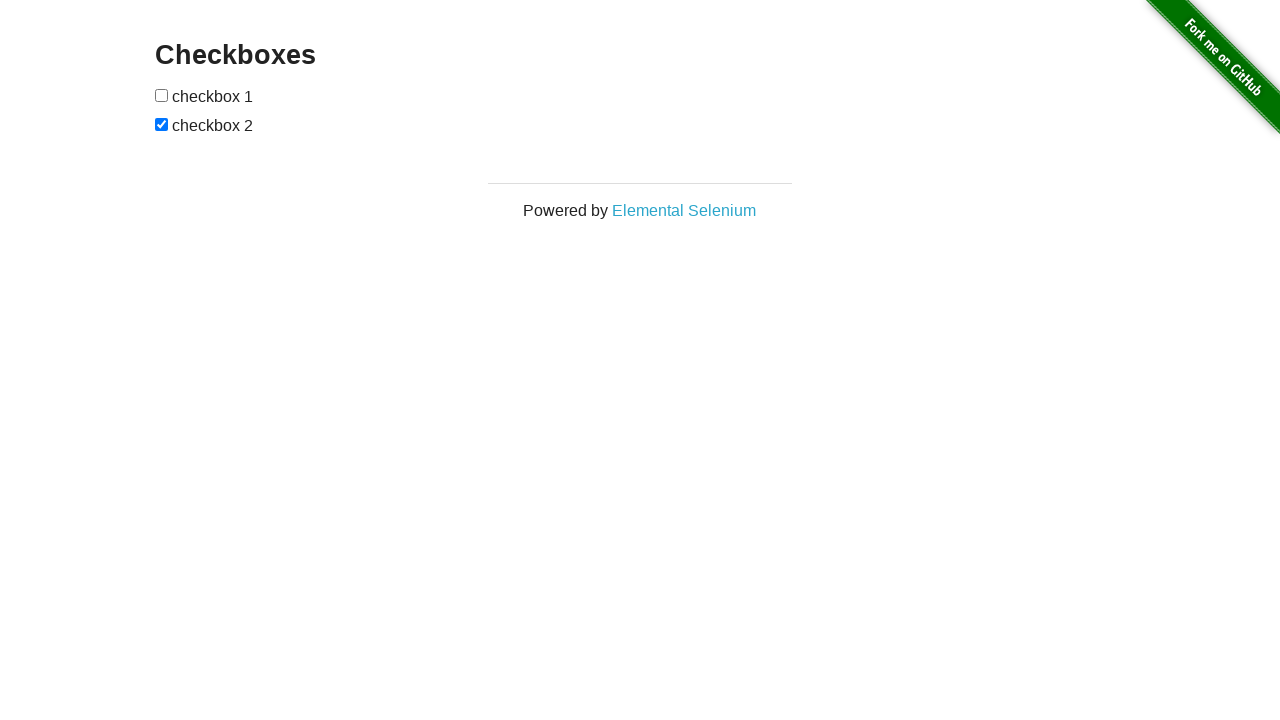

Retrieved the first checkbox element
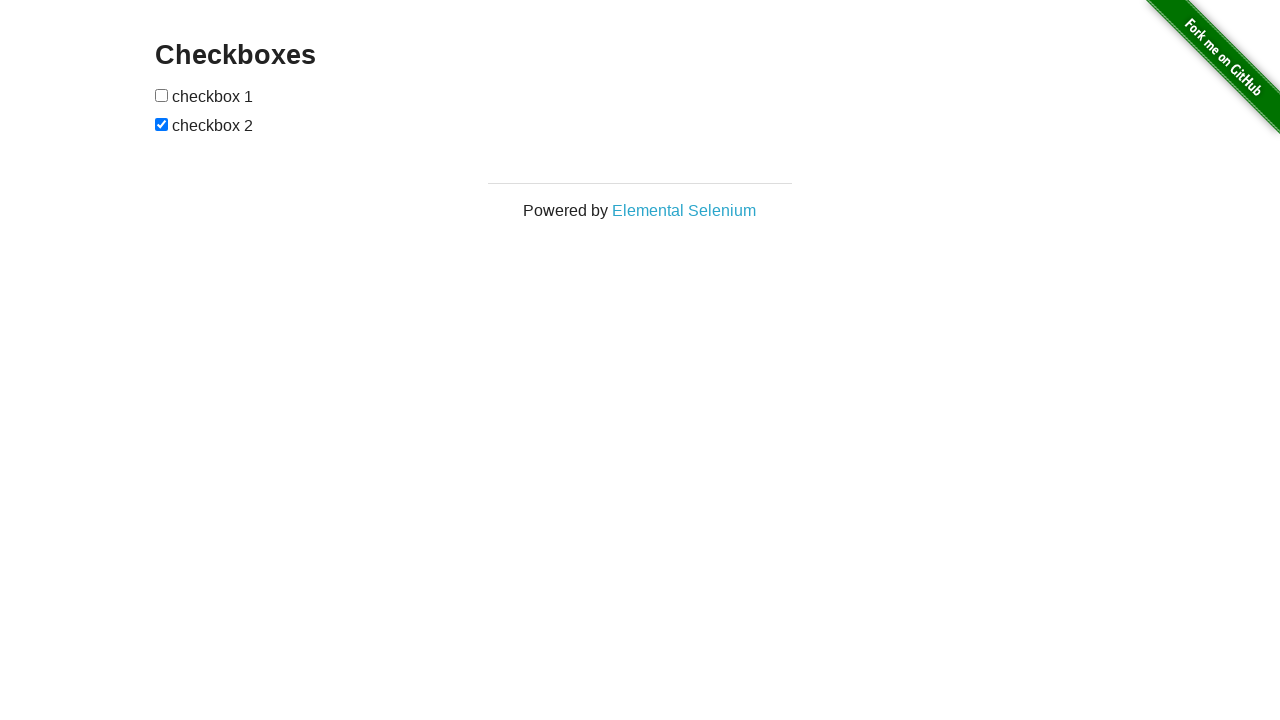

Checked first checkbox status - it was unchecked
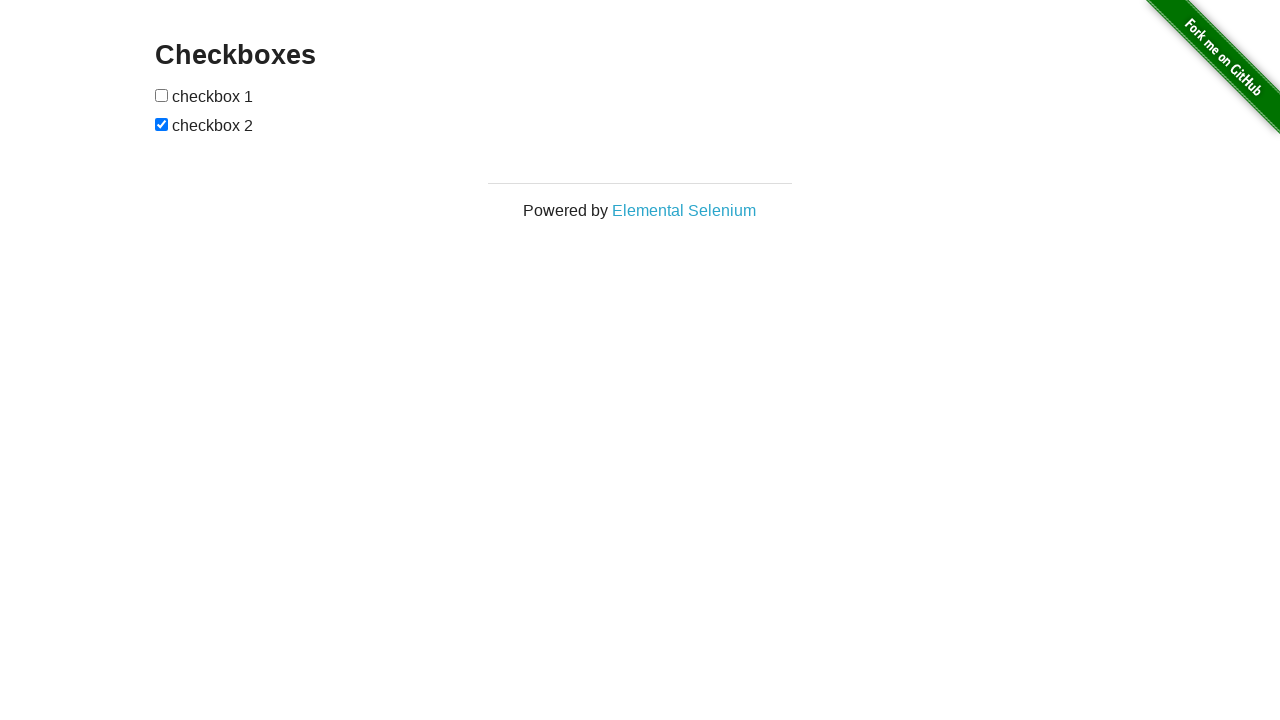

Clicked the first checkbox to check it at (162, 95) on input[type='checkbox'] >> nth=0
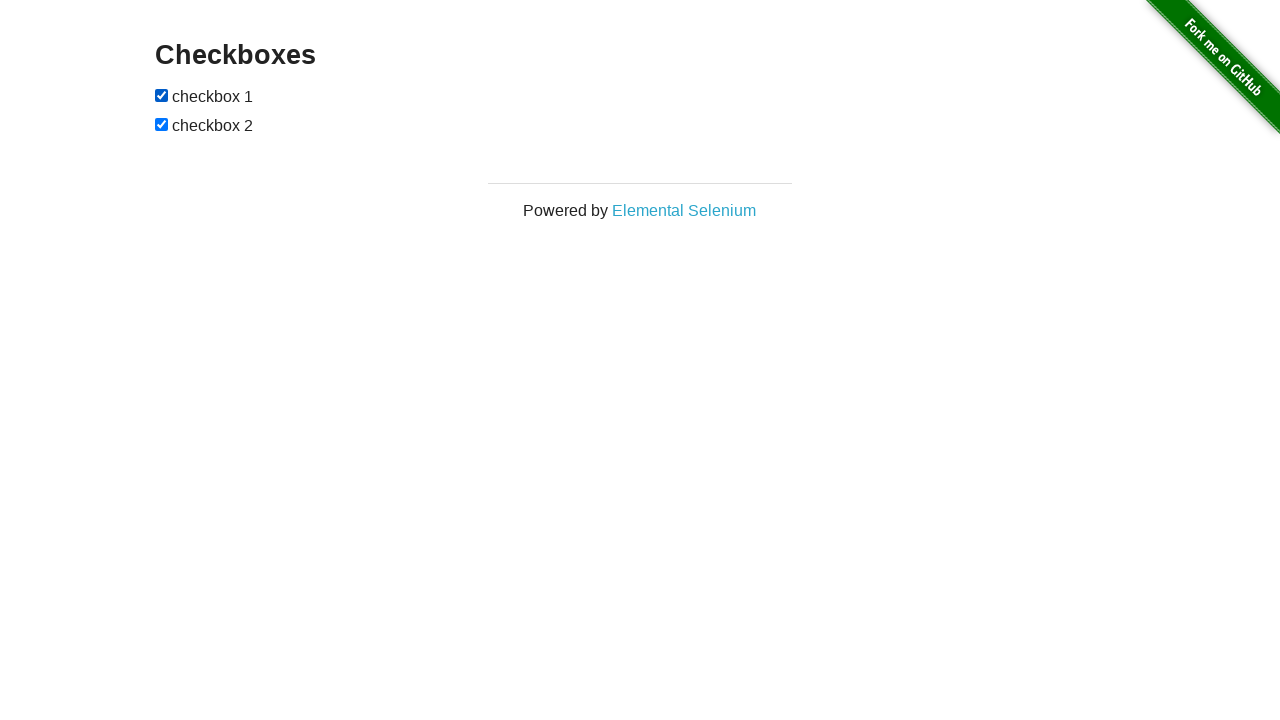

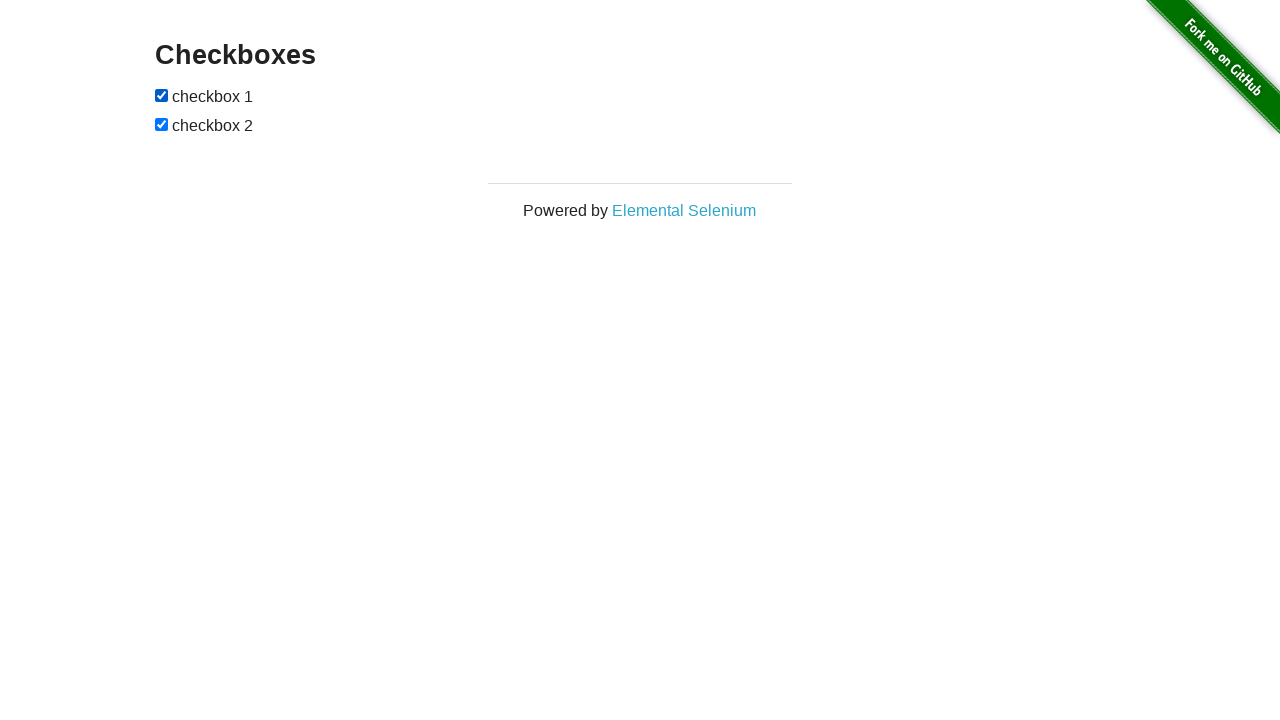